Tests drag and drop functionality by dragging a football element to two different drop zones sequentially

Starting URL: https://v1.training-support.net/selenium/drag-drop

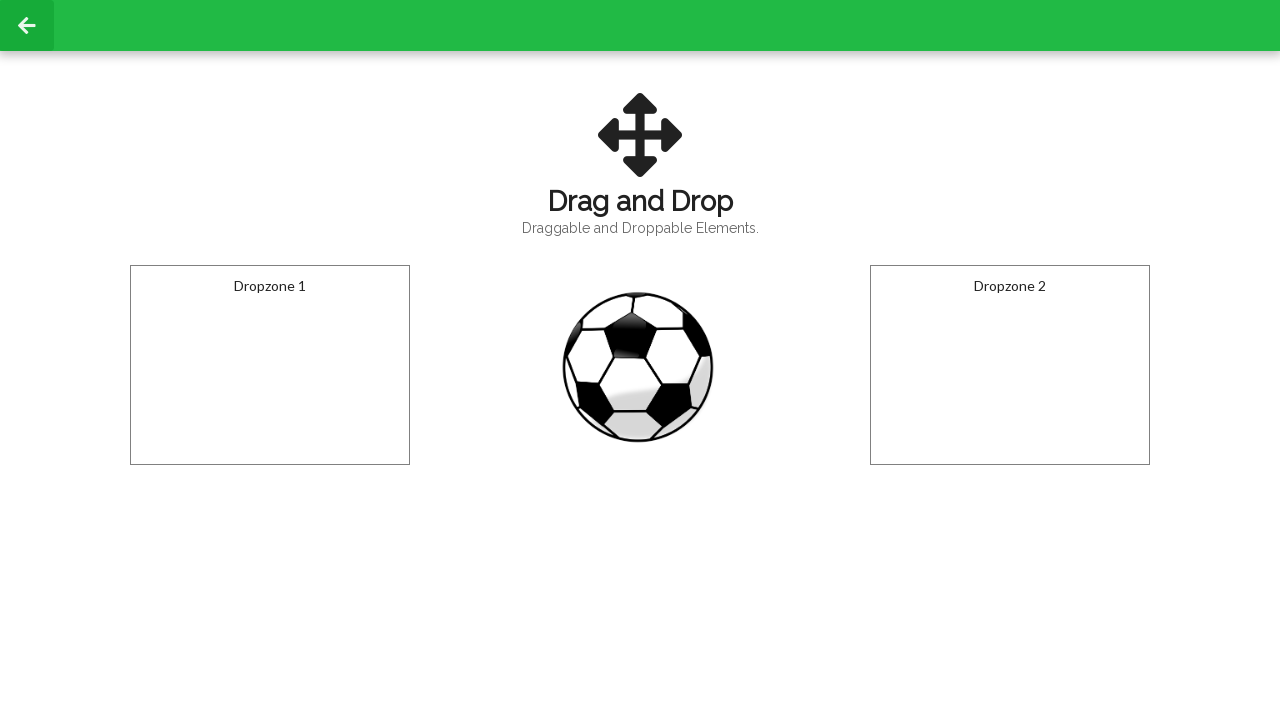

Navigated to drag and drop test page
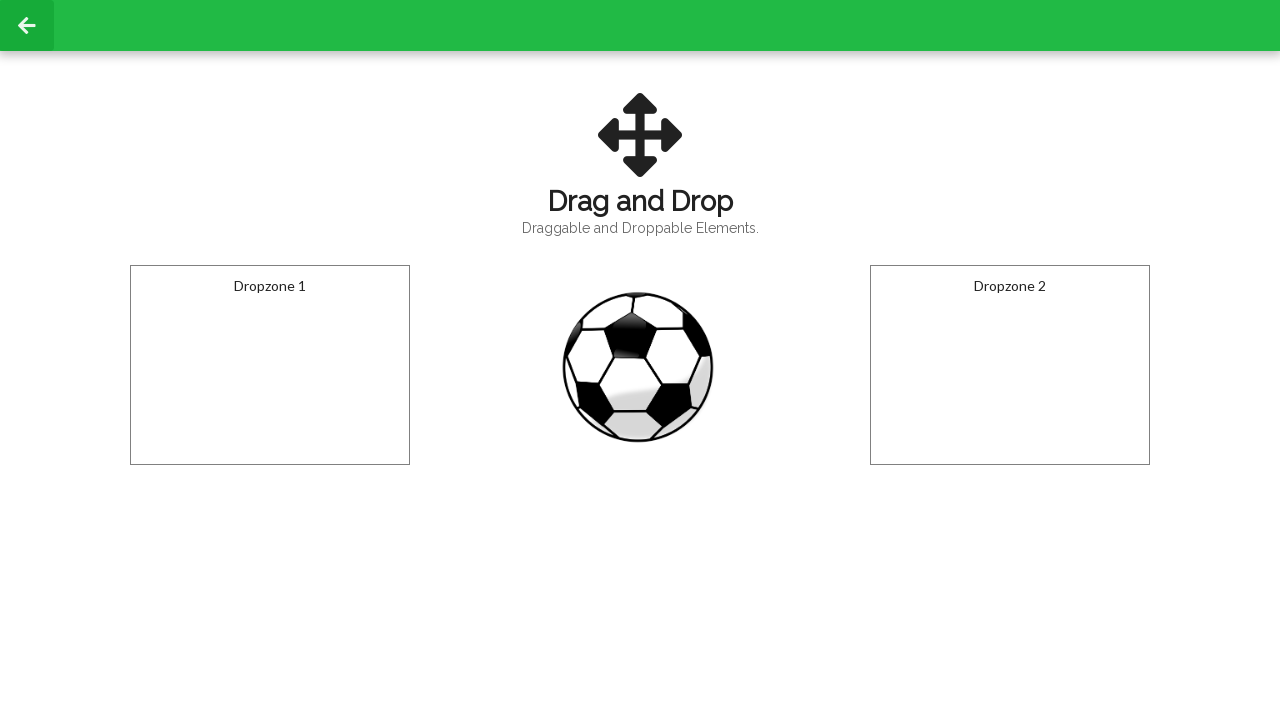

Located football element with ID 'draggable'
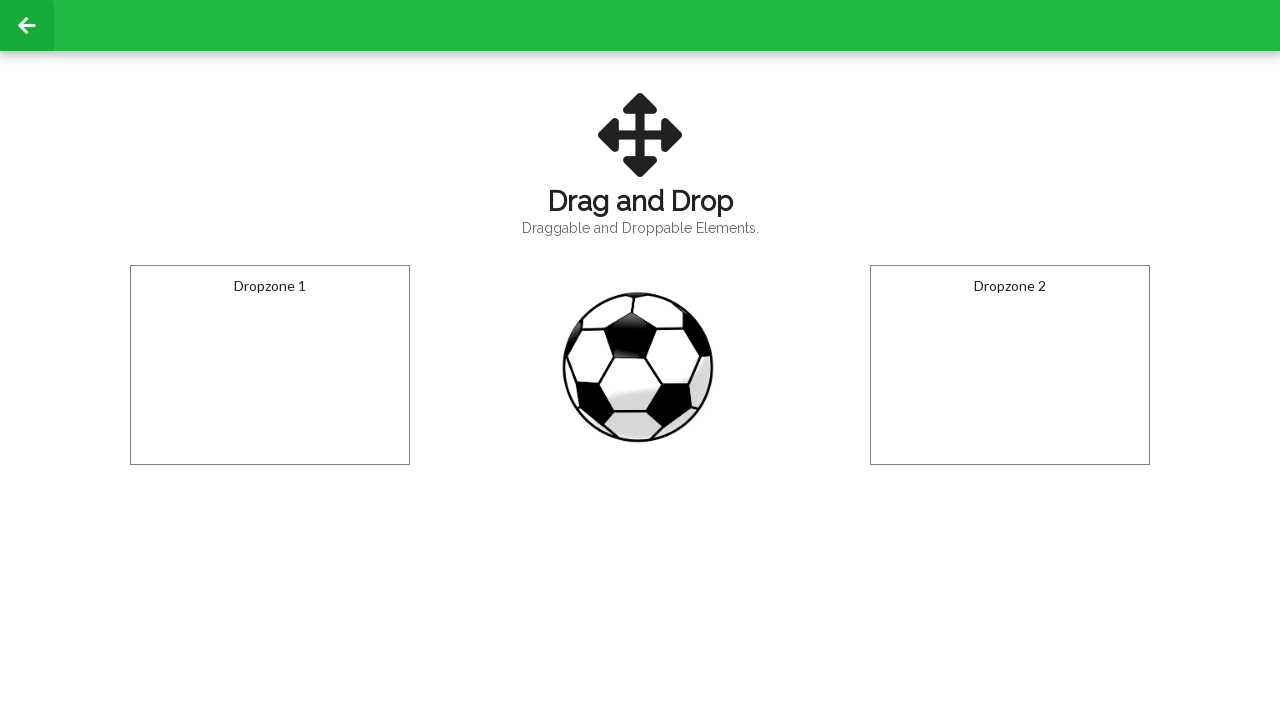

Located first dropzone with ID 'droppable'
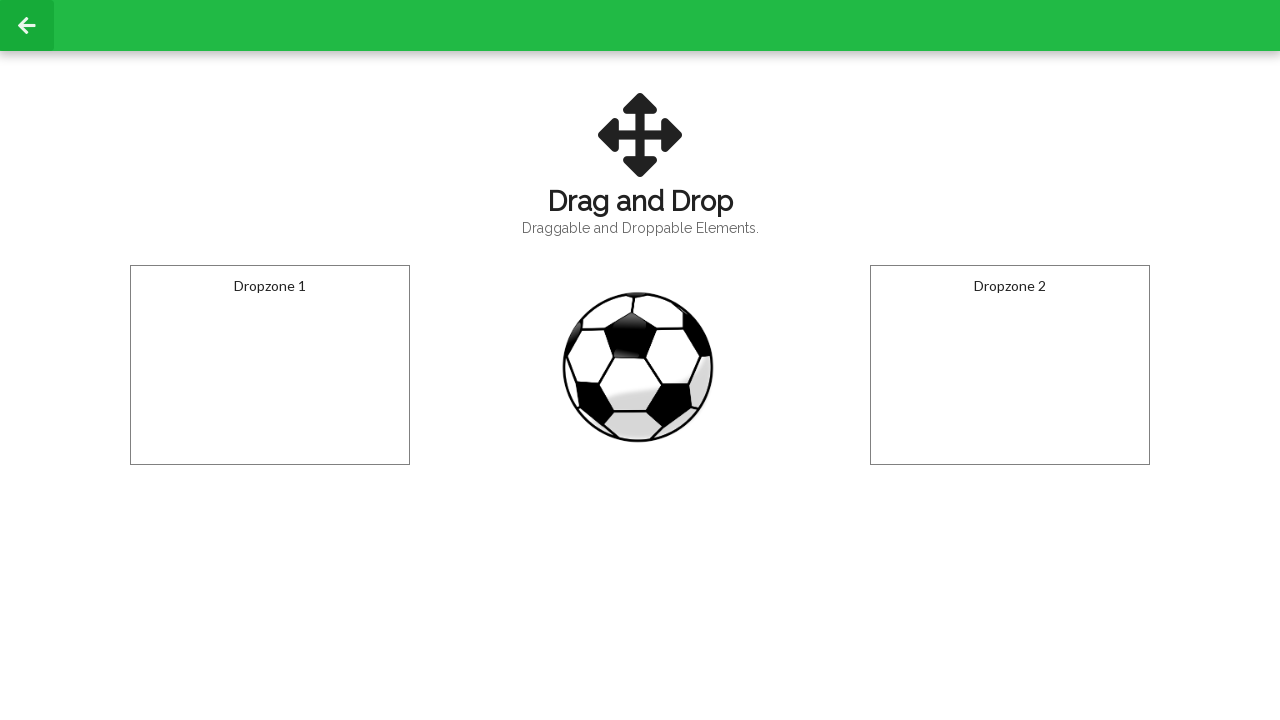

Located second dropzone with ID 'dropzone2'
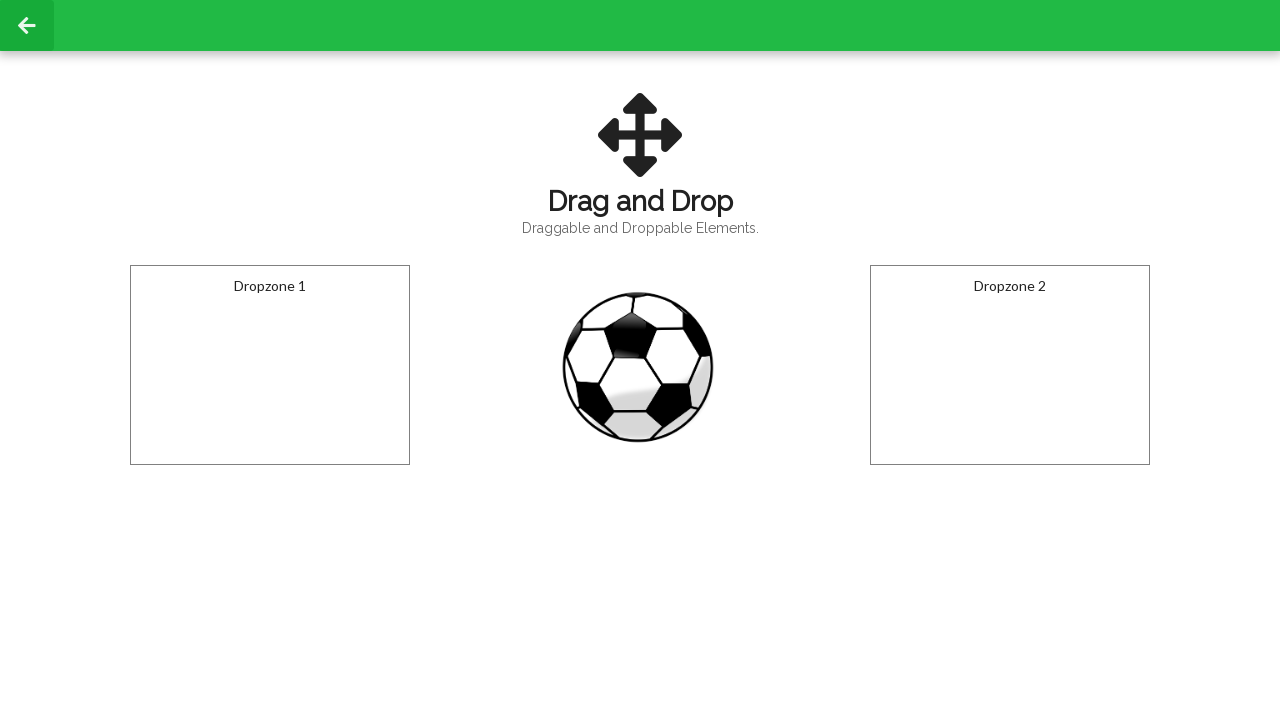

Dragged football element to first dropzone at (270, 365)
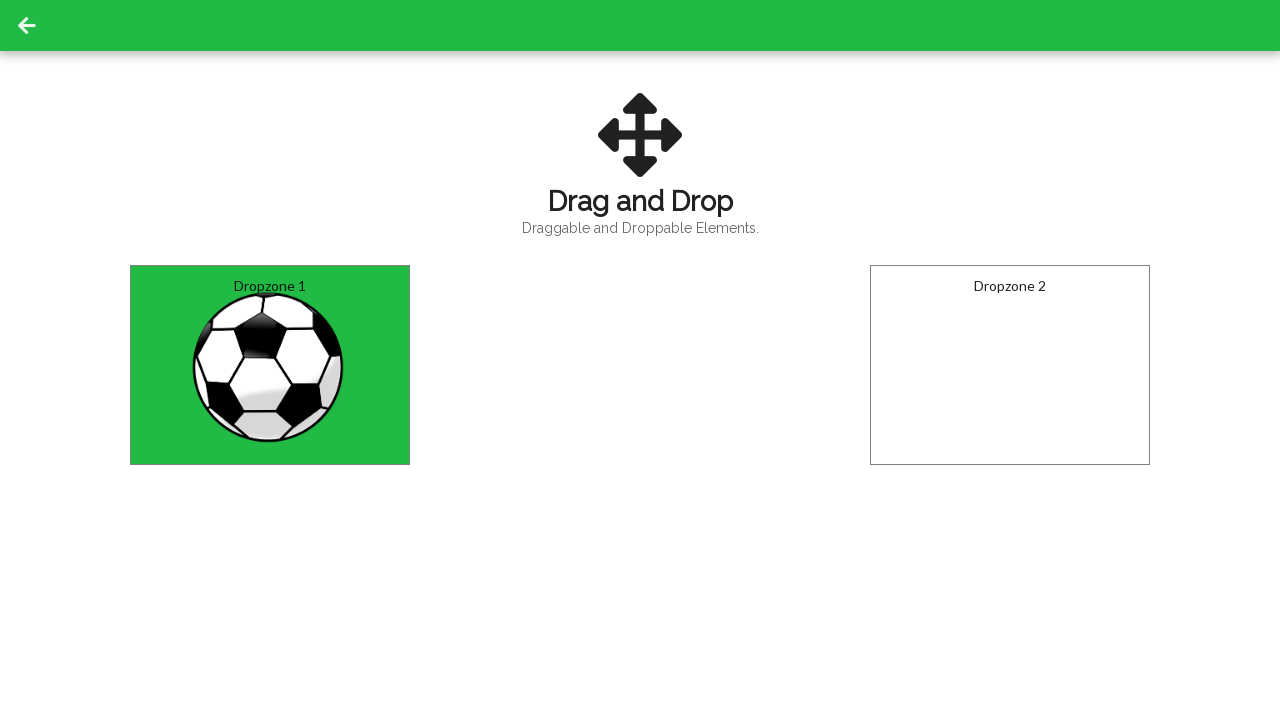

Dragged football element to second dropzone at (1010, 365)
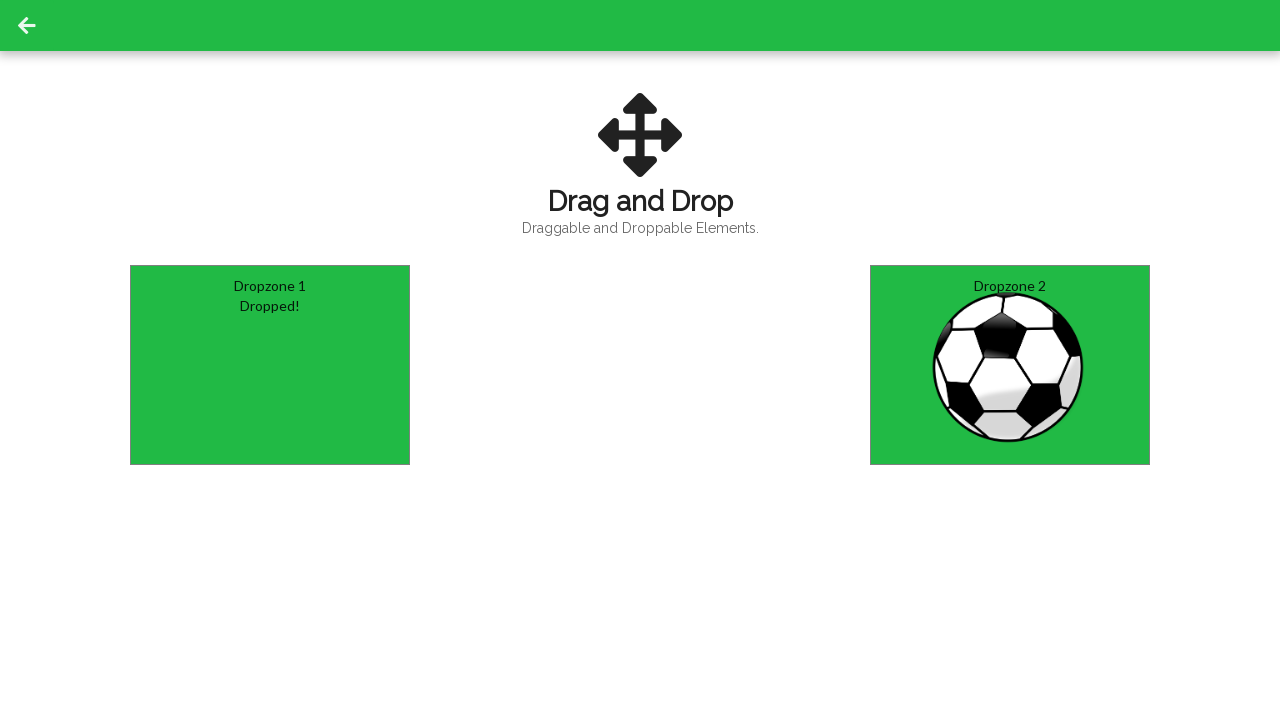

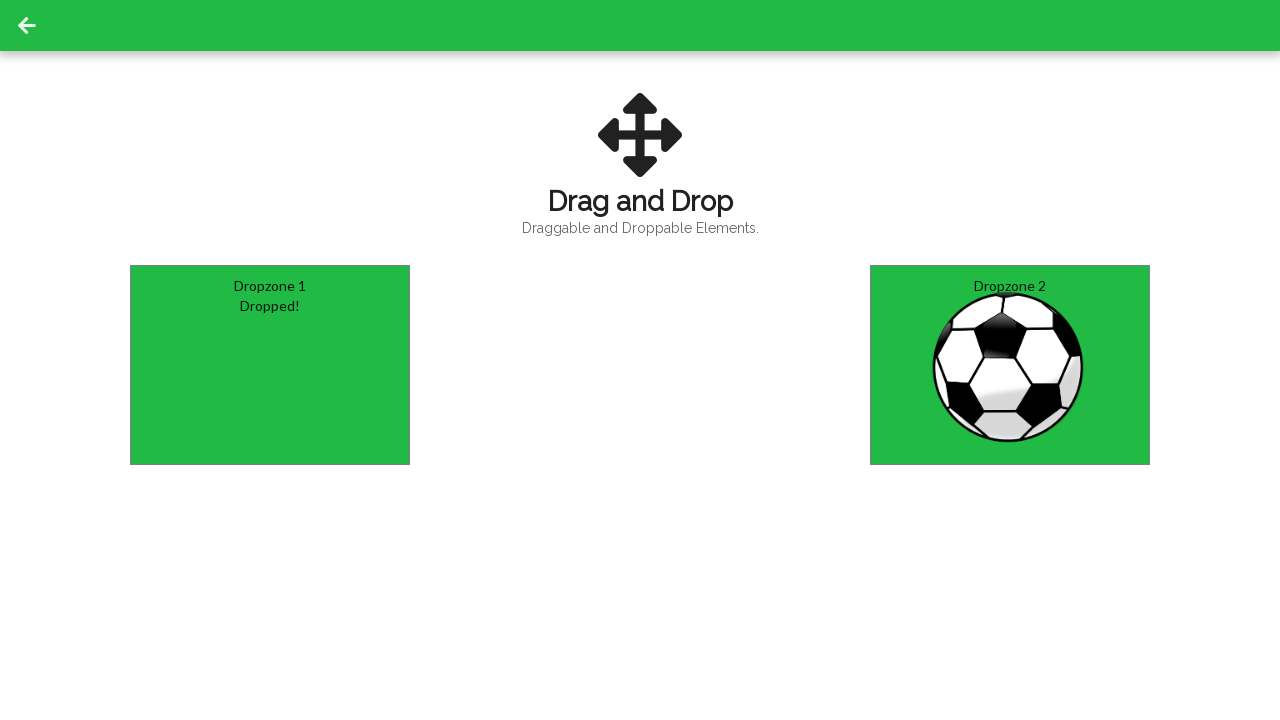